Tests JavaScript alert handling by clicking the JS Alert button, accepting the alert popup, and verifying the success message is displayed.

Starting URL: https://the-internet.herokuapp.com/javascript_alerts

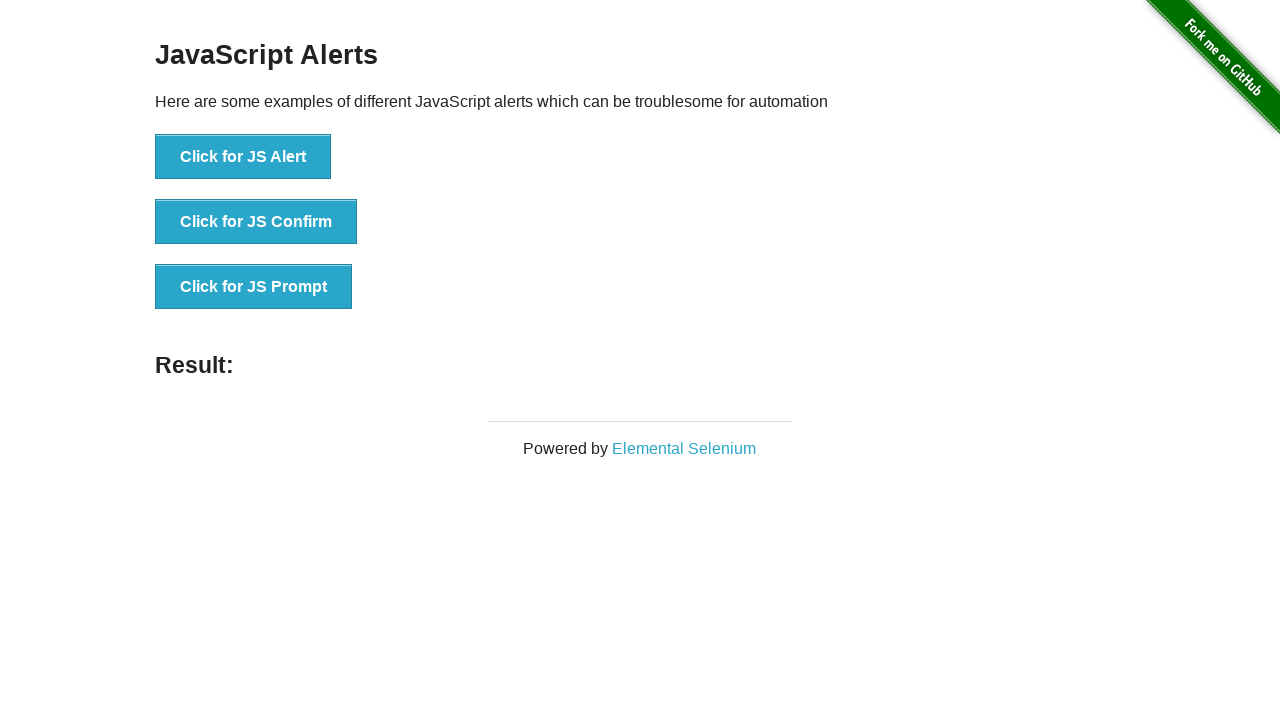

Clicked the JS Alert button at (243, 157) on xpath=//button[text()='Click for JS Alert']
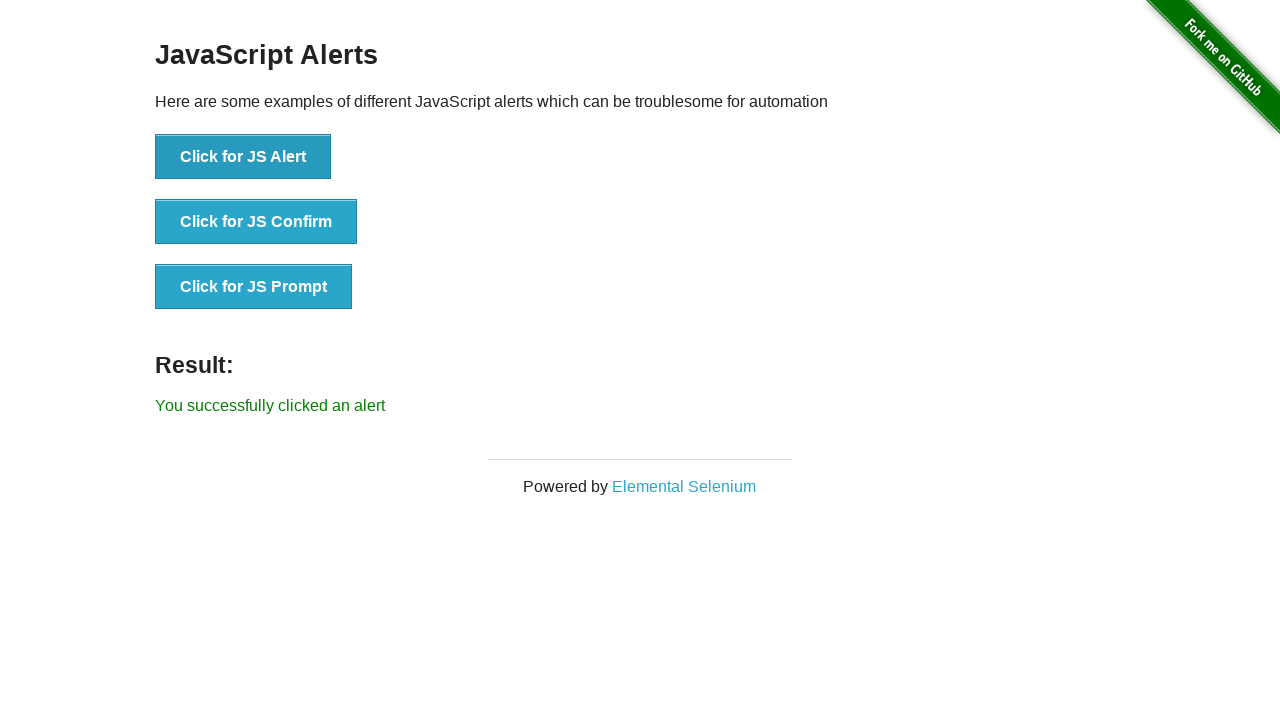

Set up dialog handler to accept alerts
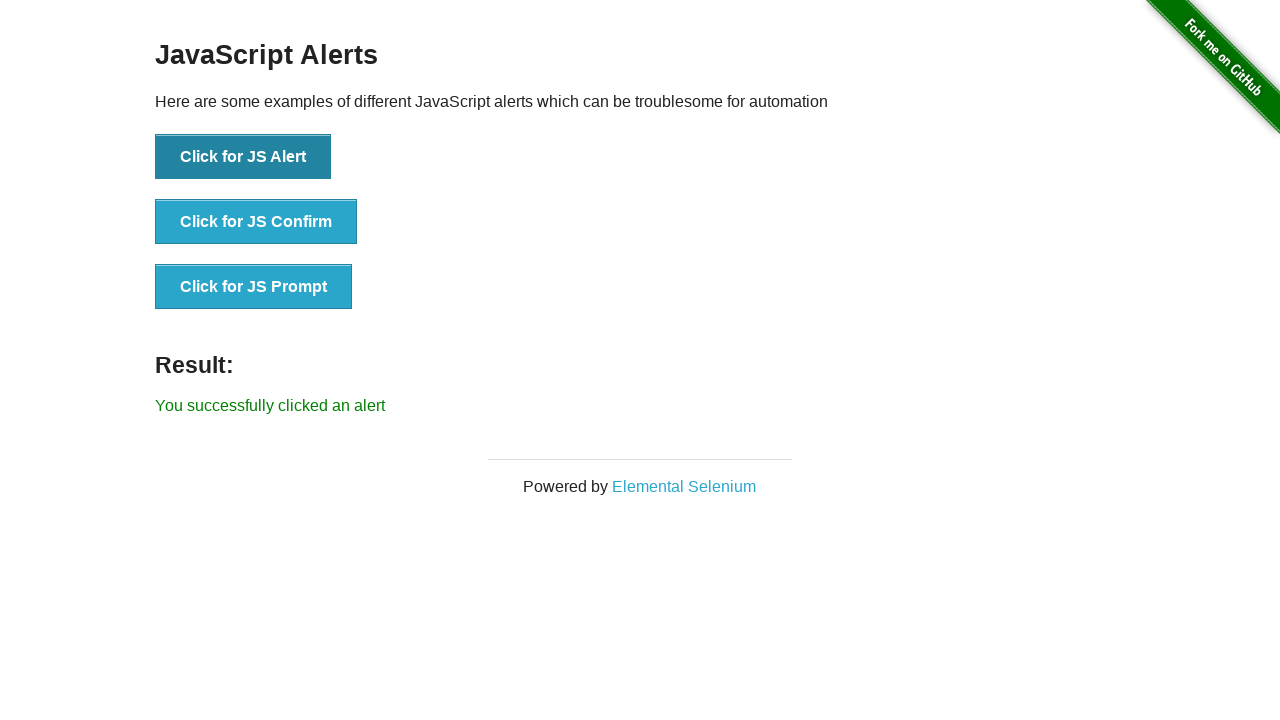

Result message element loaded
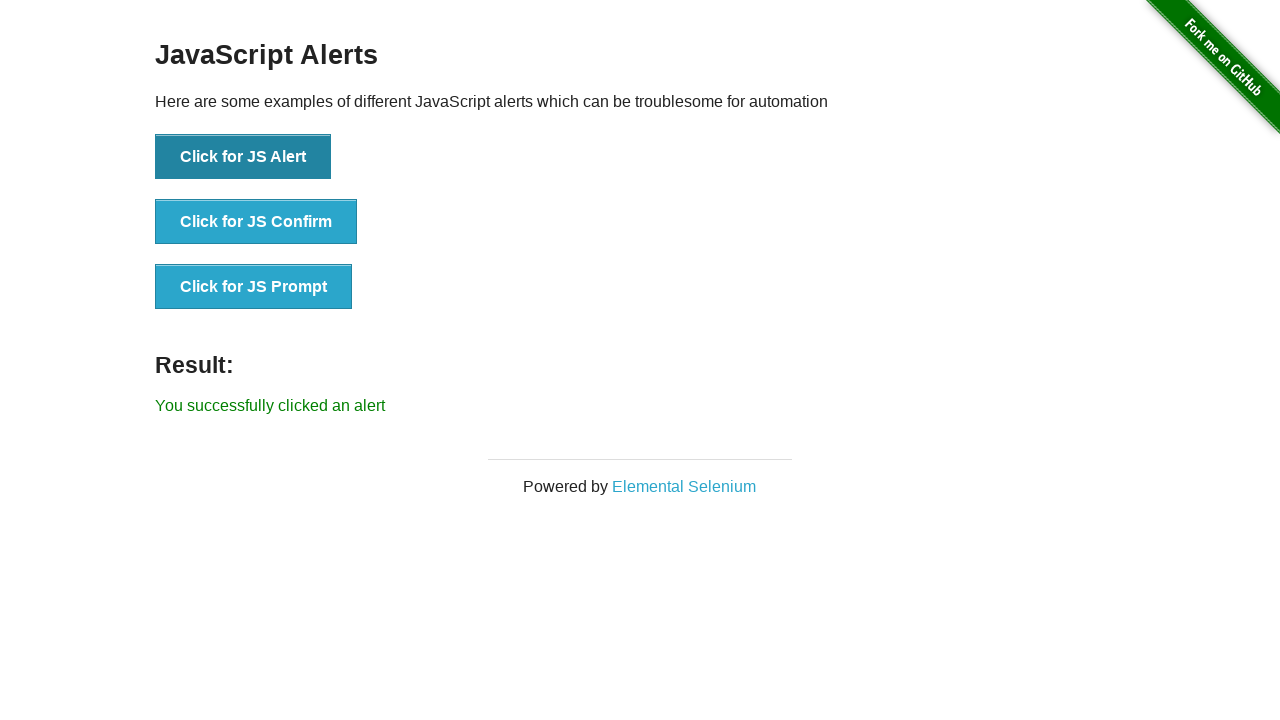

Retrieved result message text
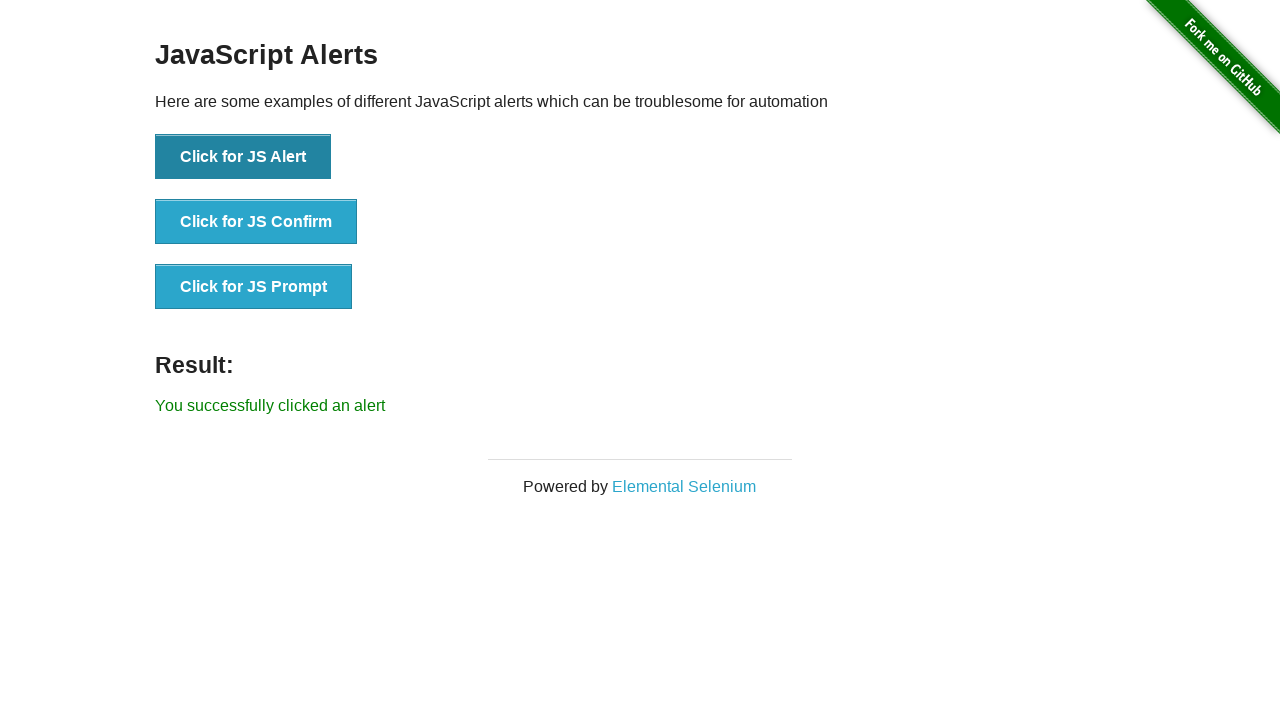

Verified success message: 'You successfully clicked an alert'
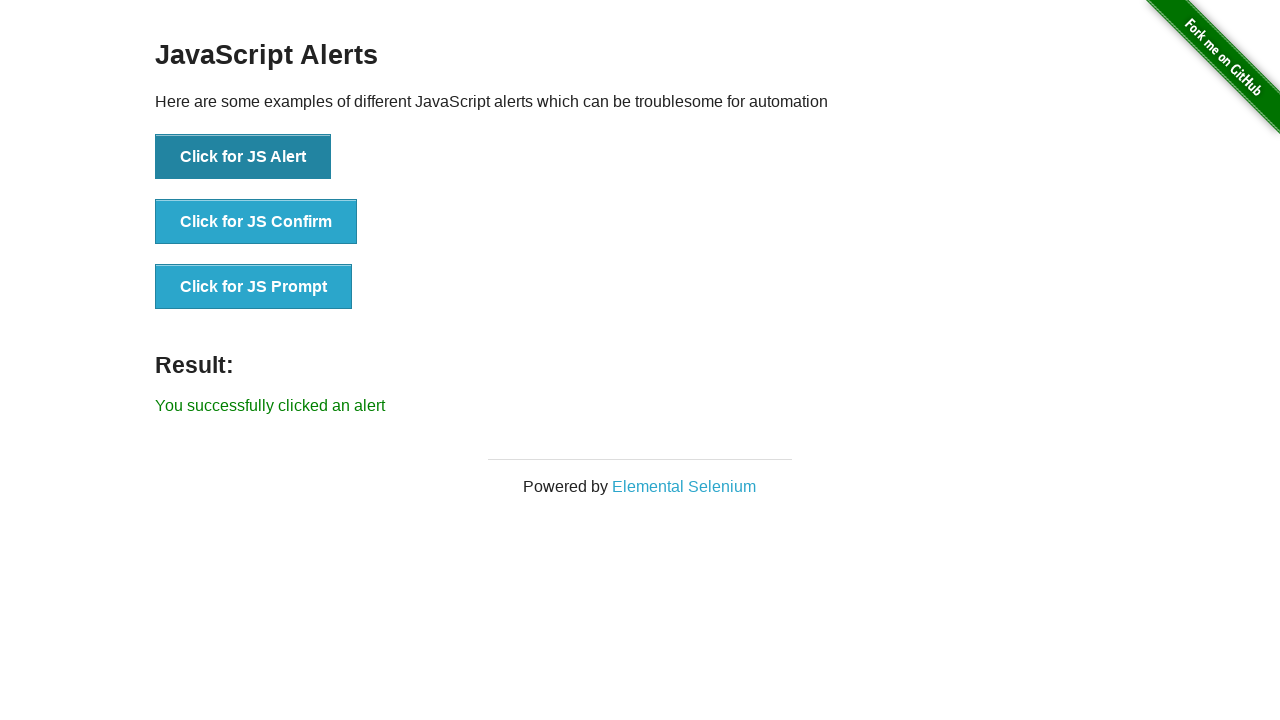

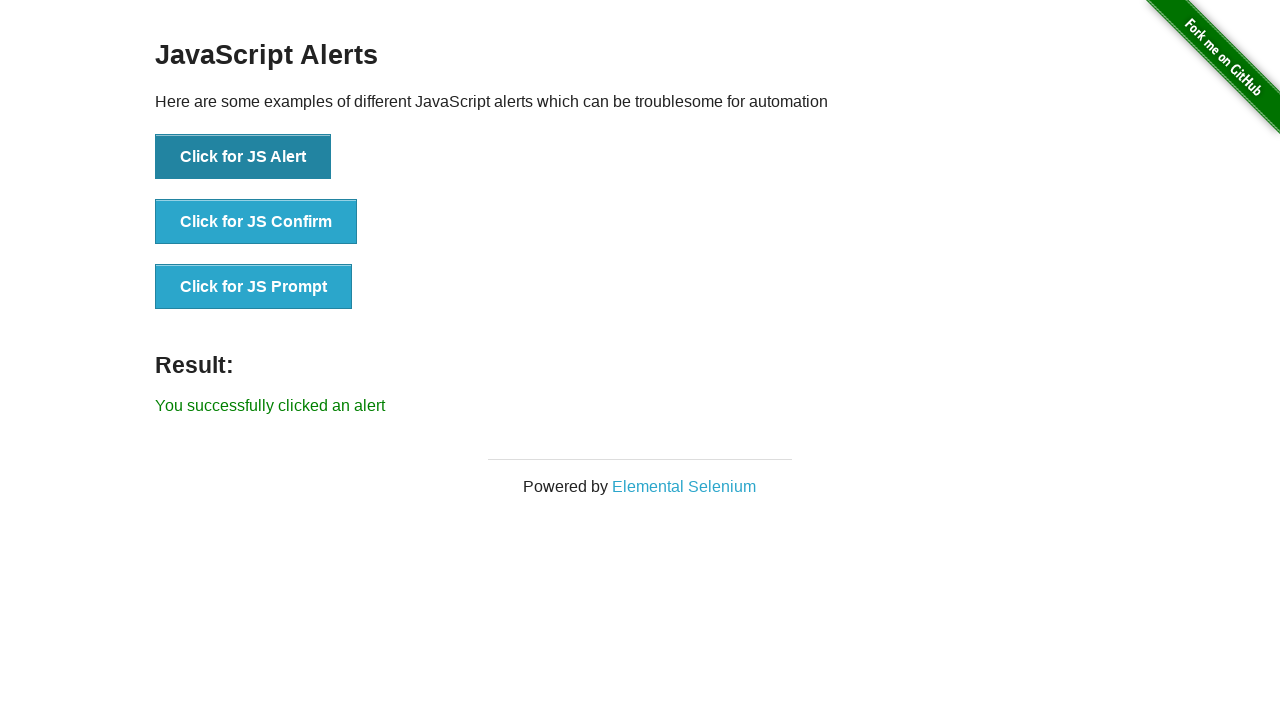